Tests DuckDuckGo search functionality by entering "BrowserStack" as a search query, submitting the form, and verifying the page title contains the search term.

Starting URL: https://www.duckduckgo.com

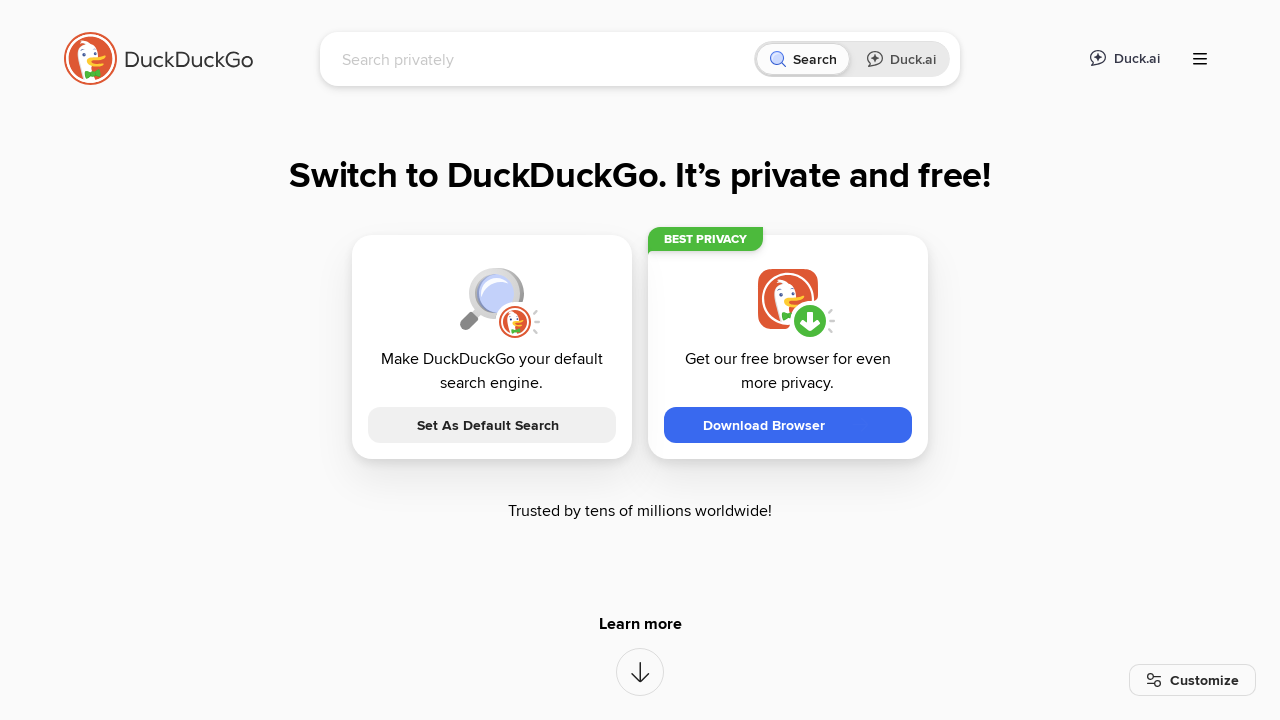

Filled search input with 'BrowserStack' on input[name='q']
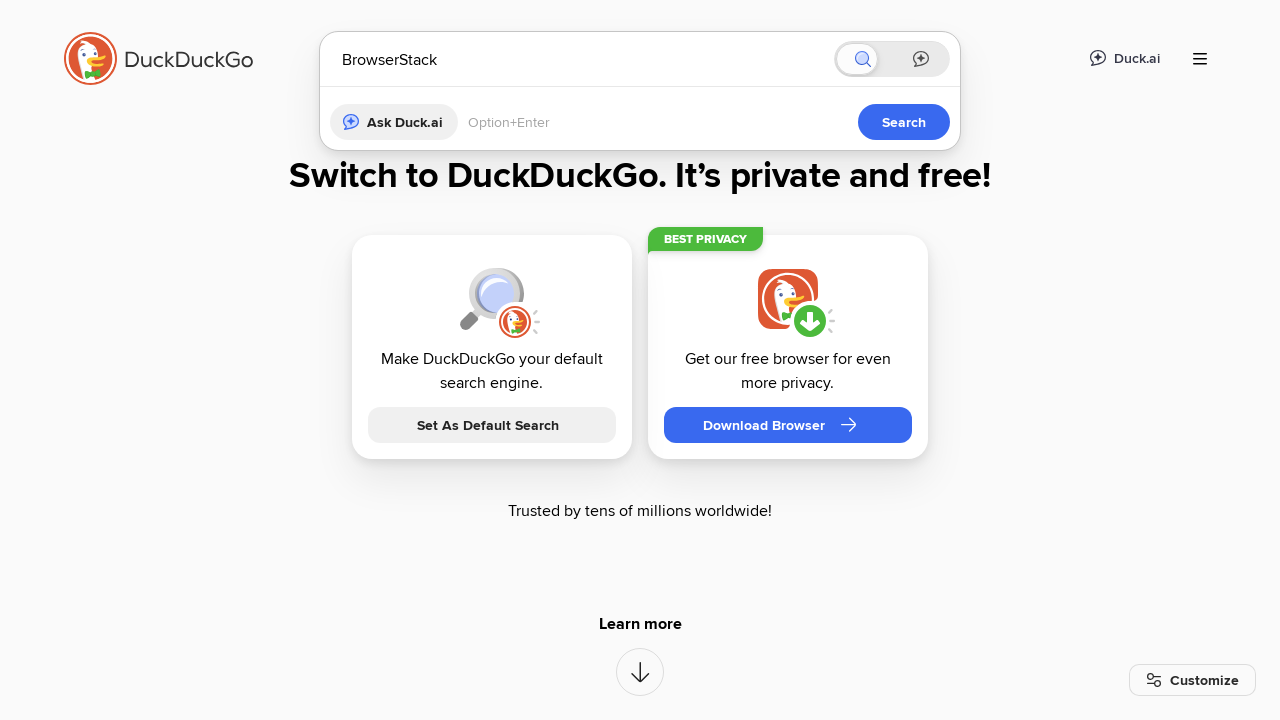

Pressed Enter to submit search form on input[name='q']
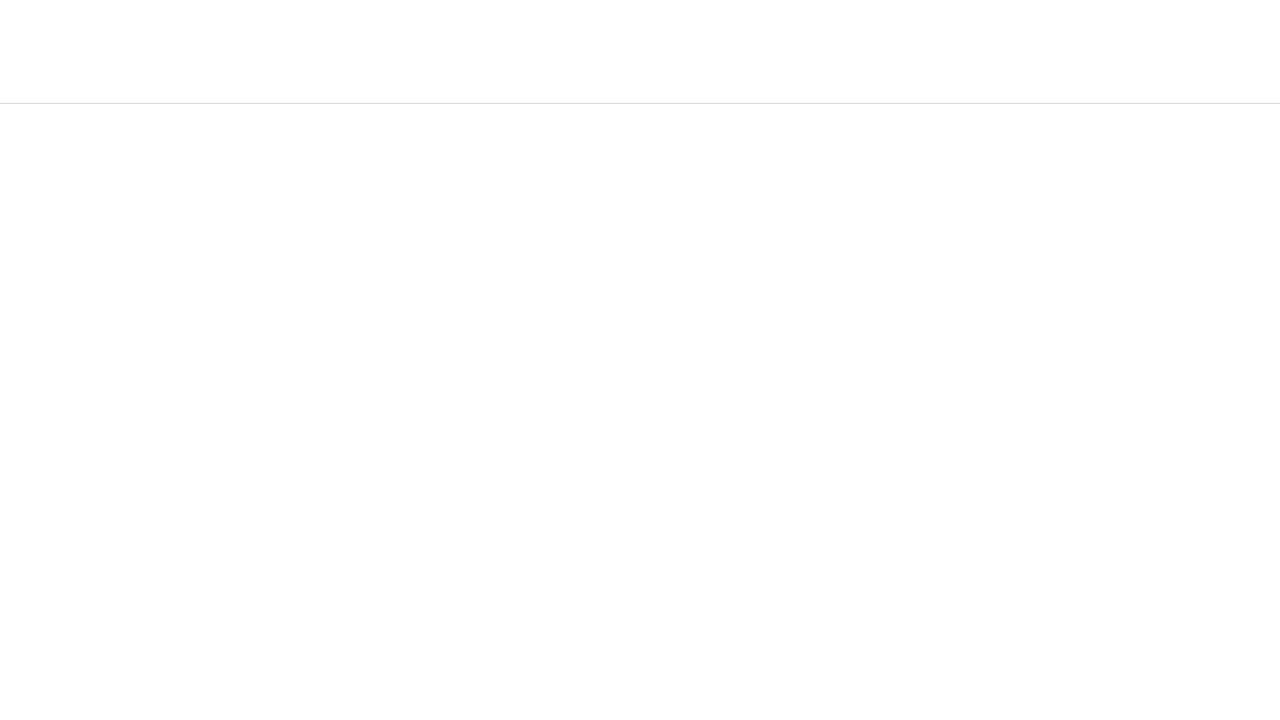

Page title updated to contain 'browserstack'
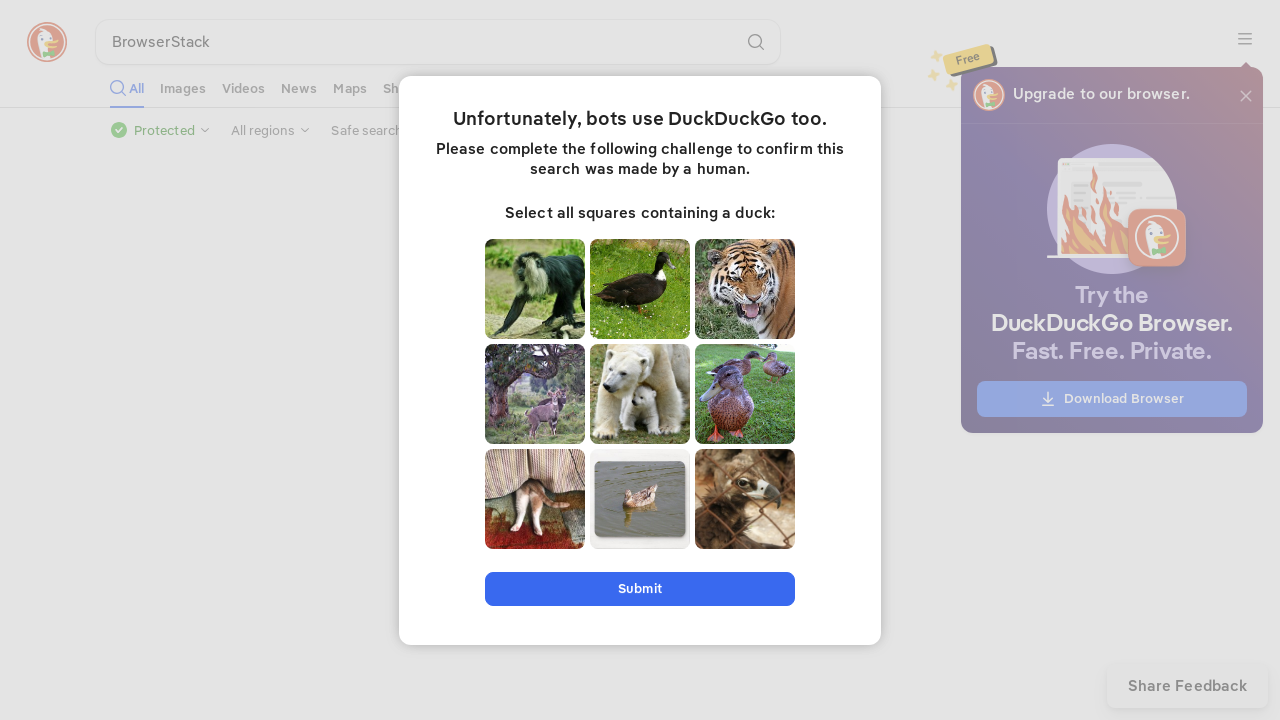

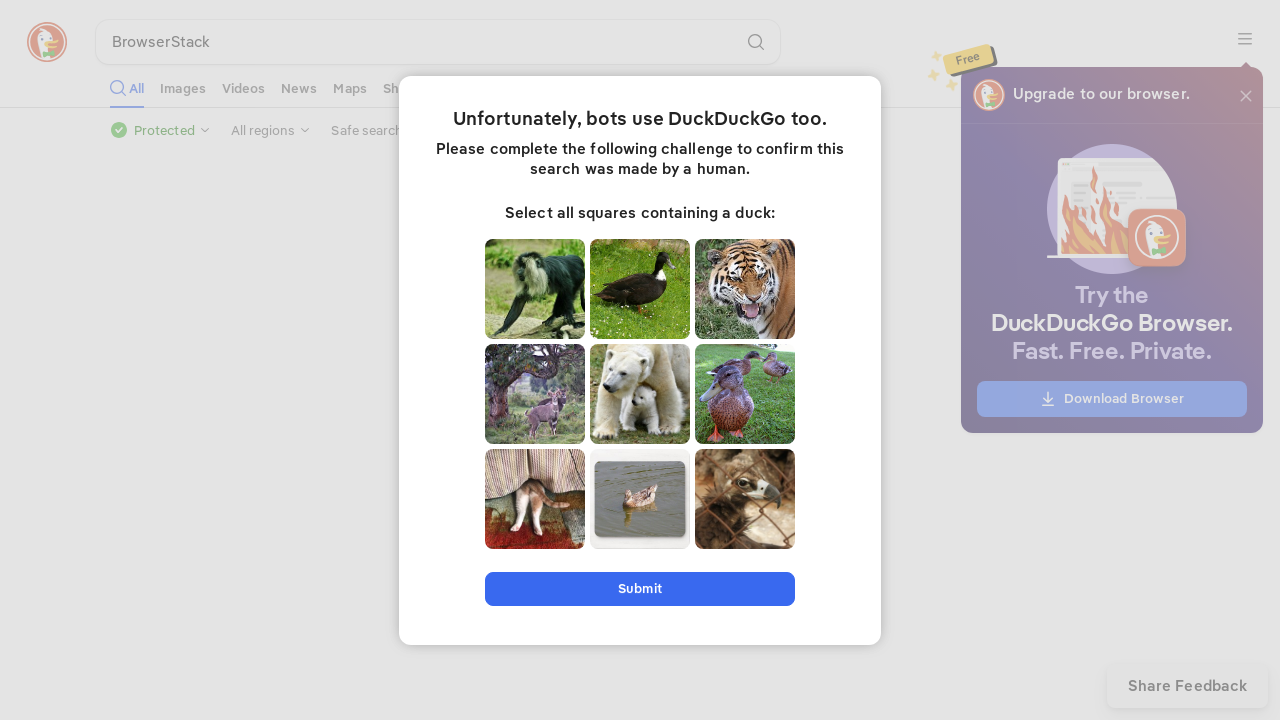